Navigates to the Karma Yogi government portal and waits for the page to fully load by checking the document ready state.

Starting URL: https://igotkarmayogi.gov.in/#/

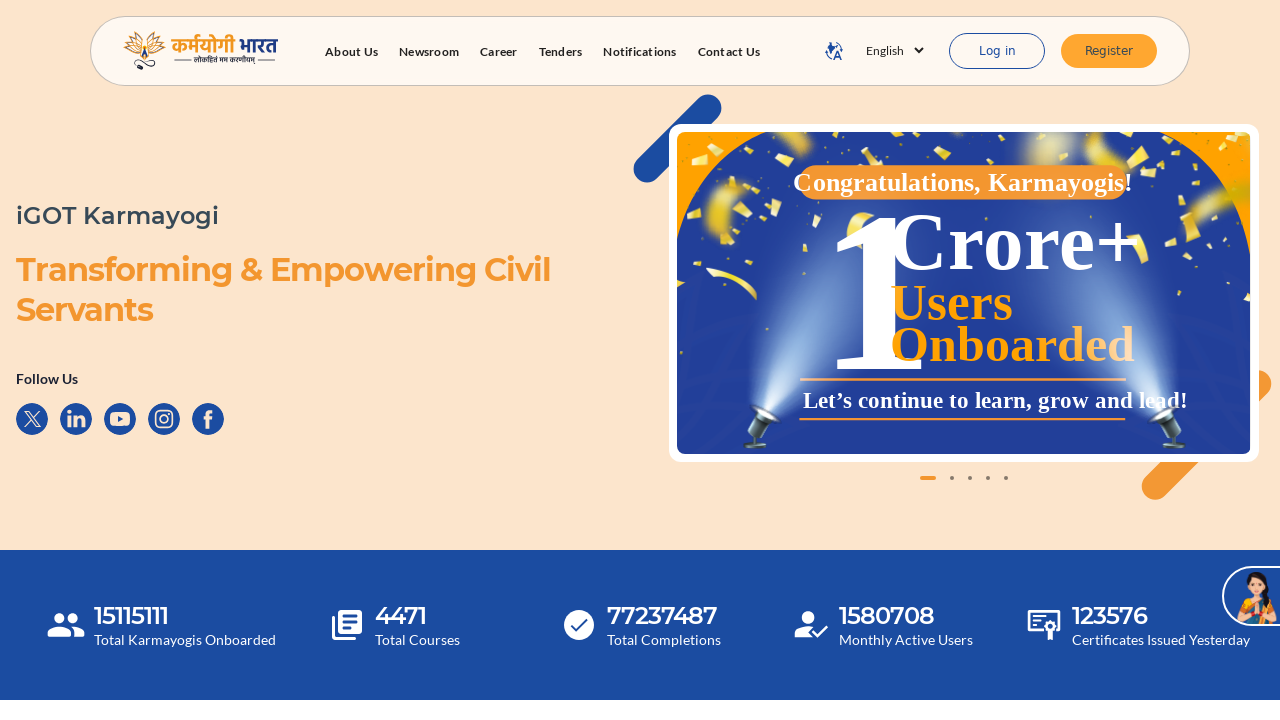

Waited for network idle state - all network requests completed
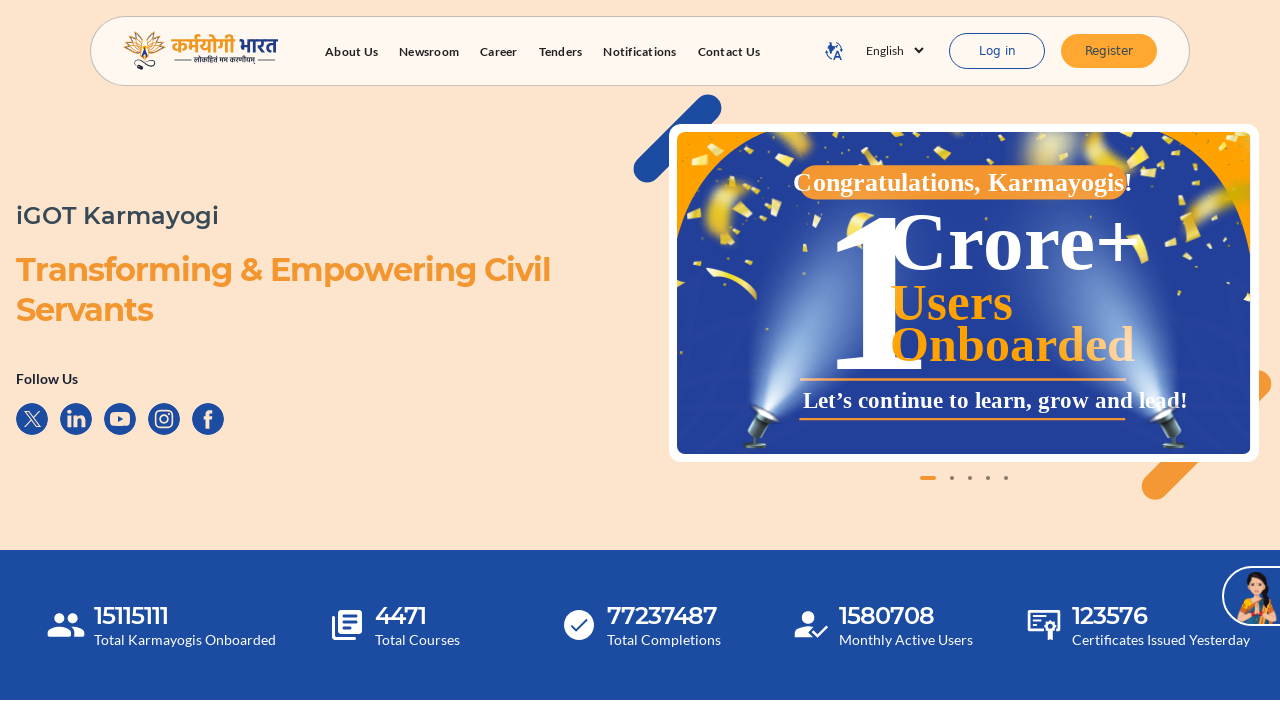

Verified DOM content loaded for Karma Yogi government portal
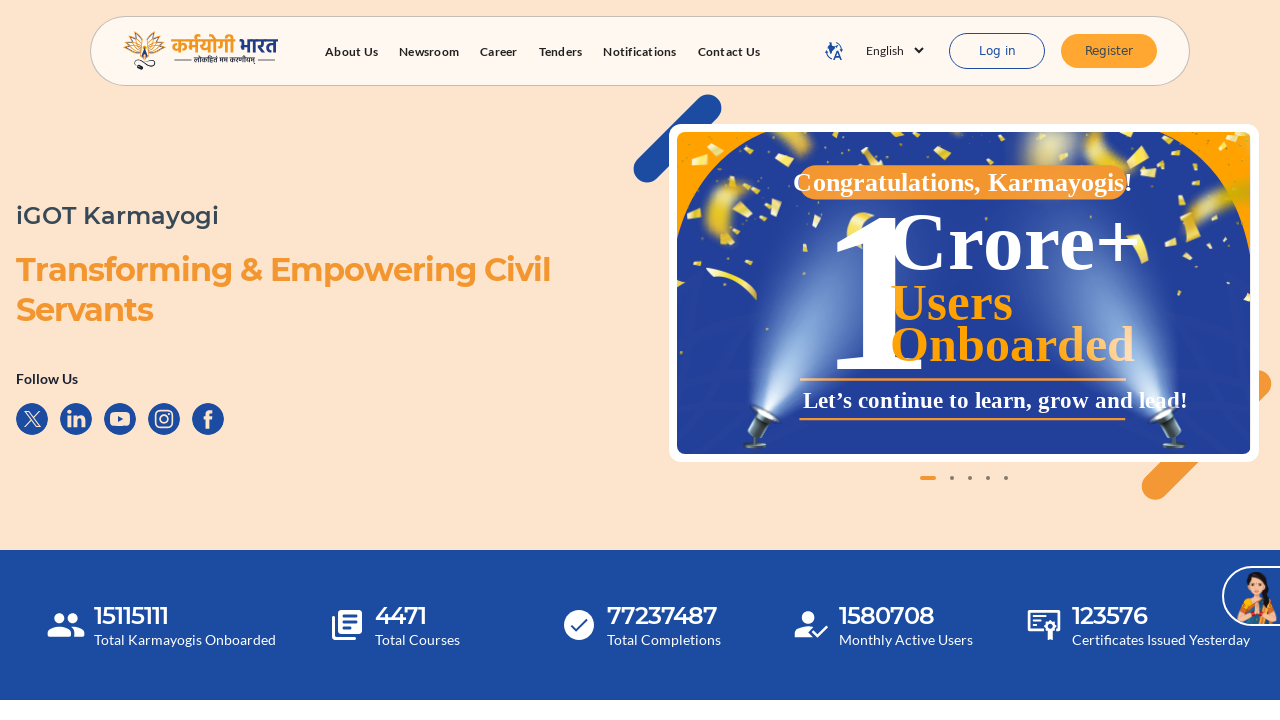

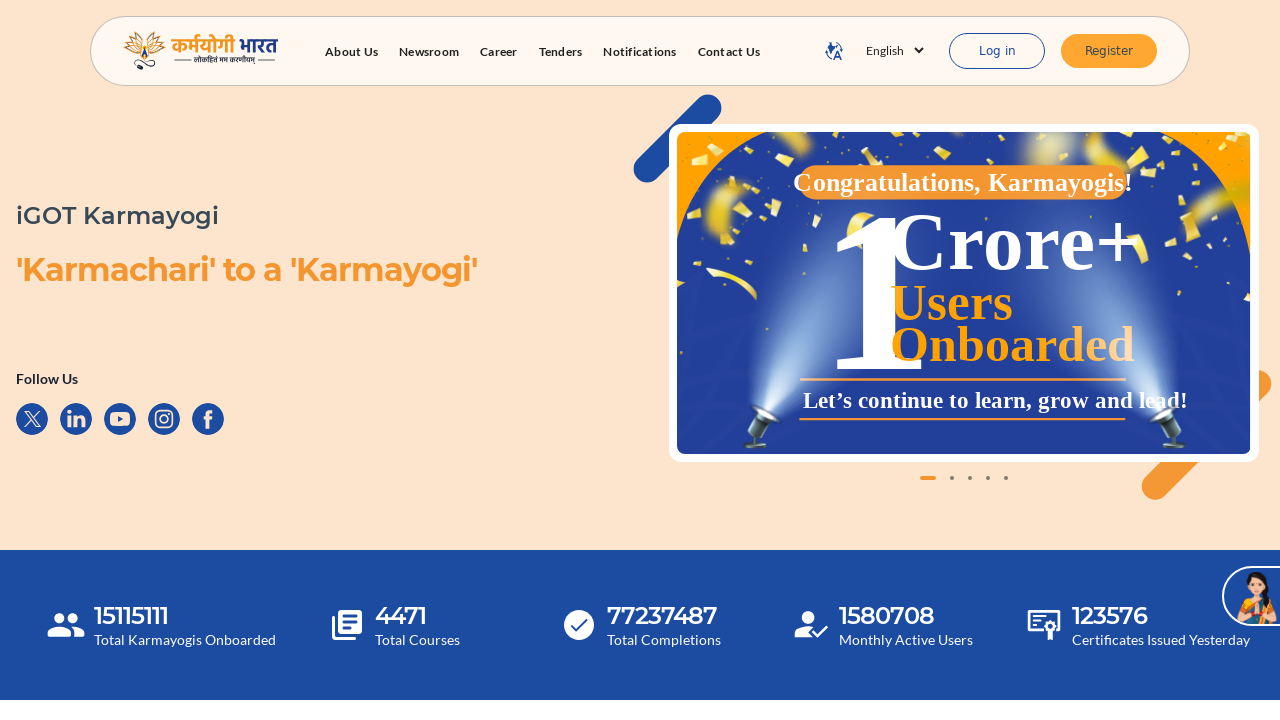